Tests switching between two browser tabs by opening the A/B Test link in a new tab using keyboard modifier and click, then switching back to the parent window.

Starting URL: https://the-internet.herokuapp.com/

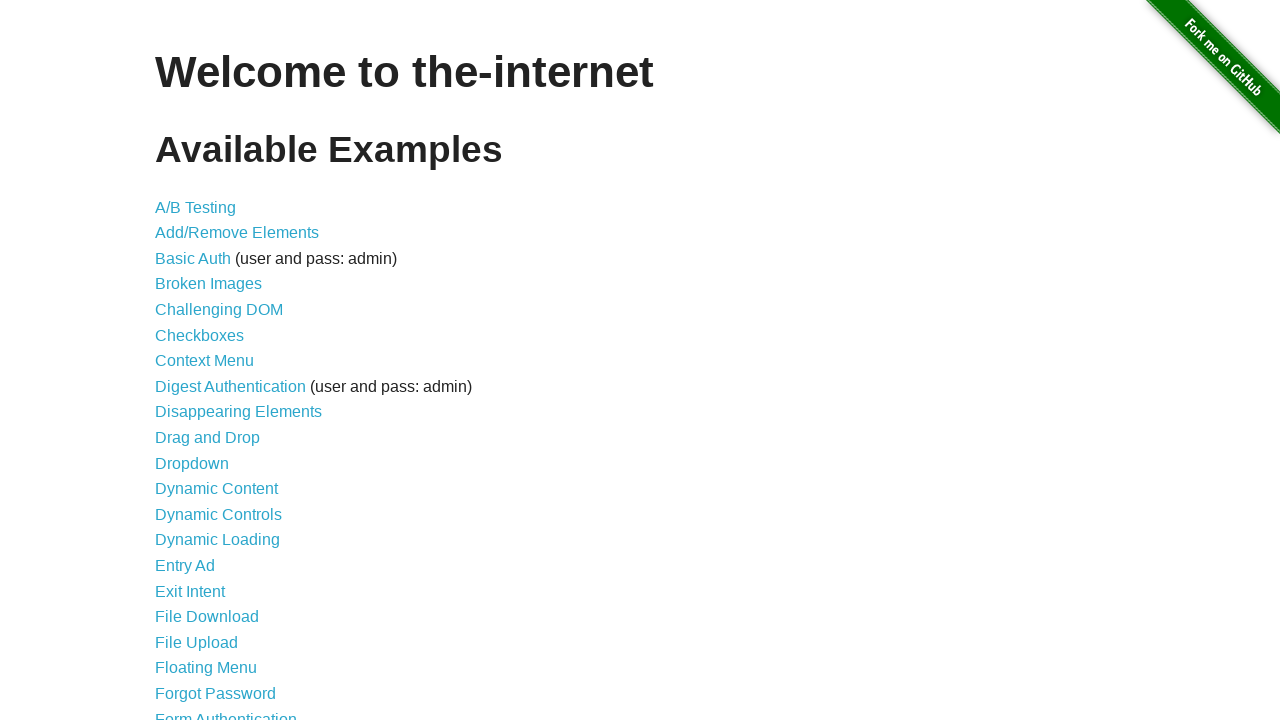

Pressed Meta key down to prepare for opening link in new tab
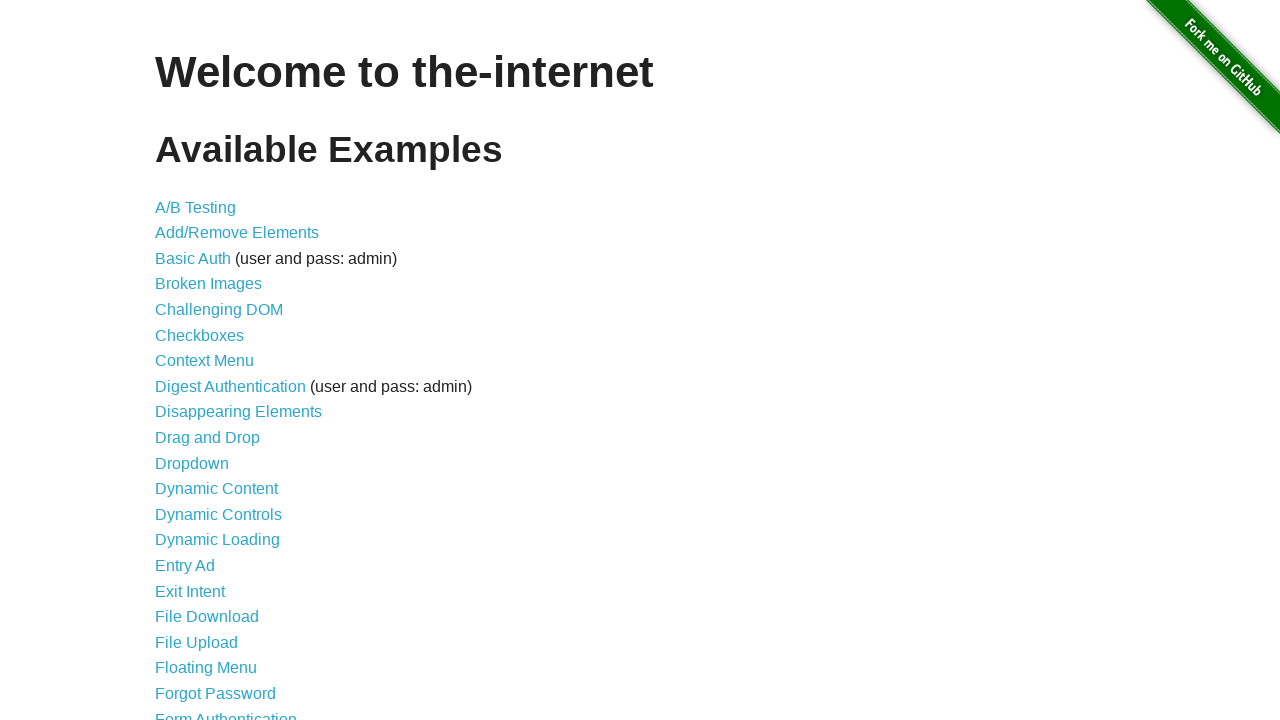

Clicked A/B Test link with Meta key held down to open in new tab at (196, 207) on a[href='/abtest']
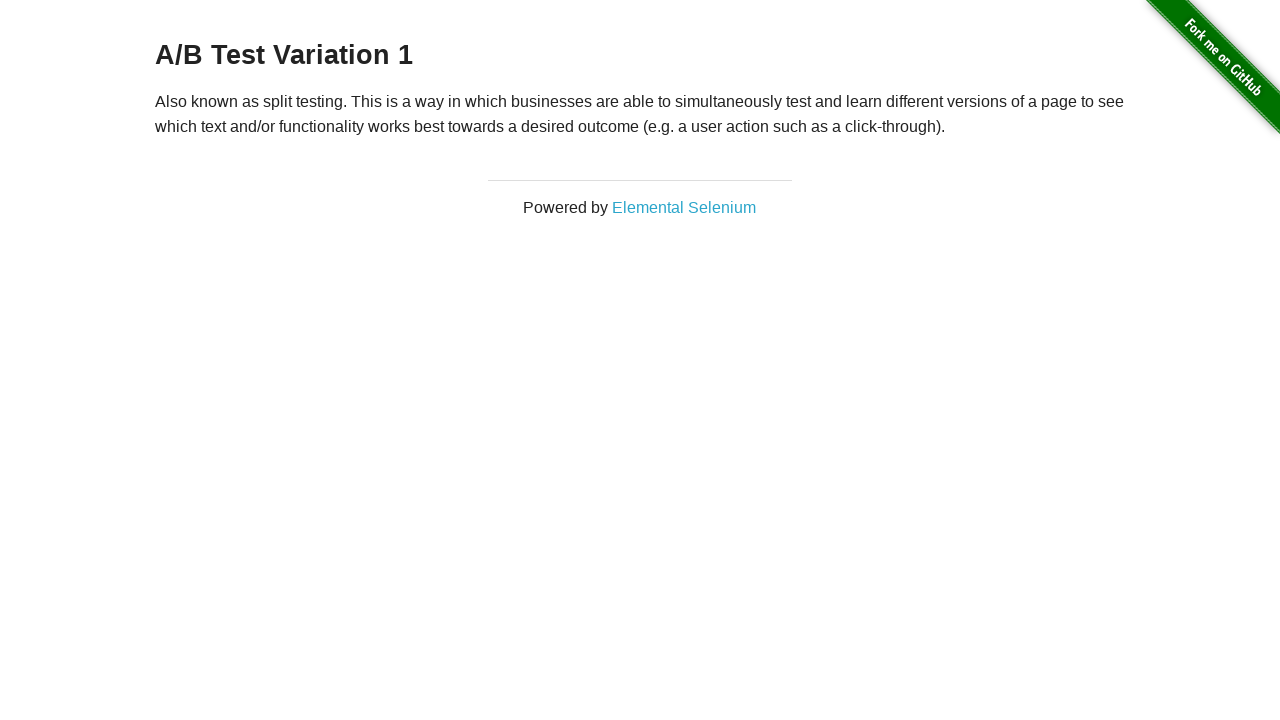

Released Meta key after opening new tab
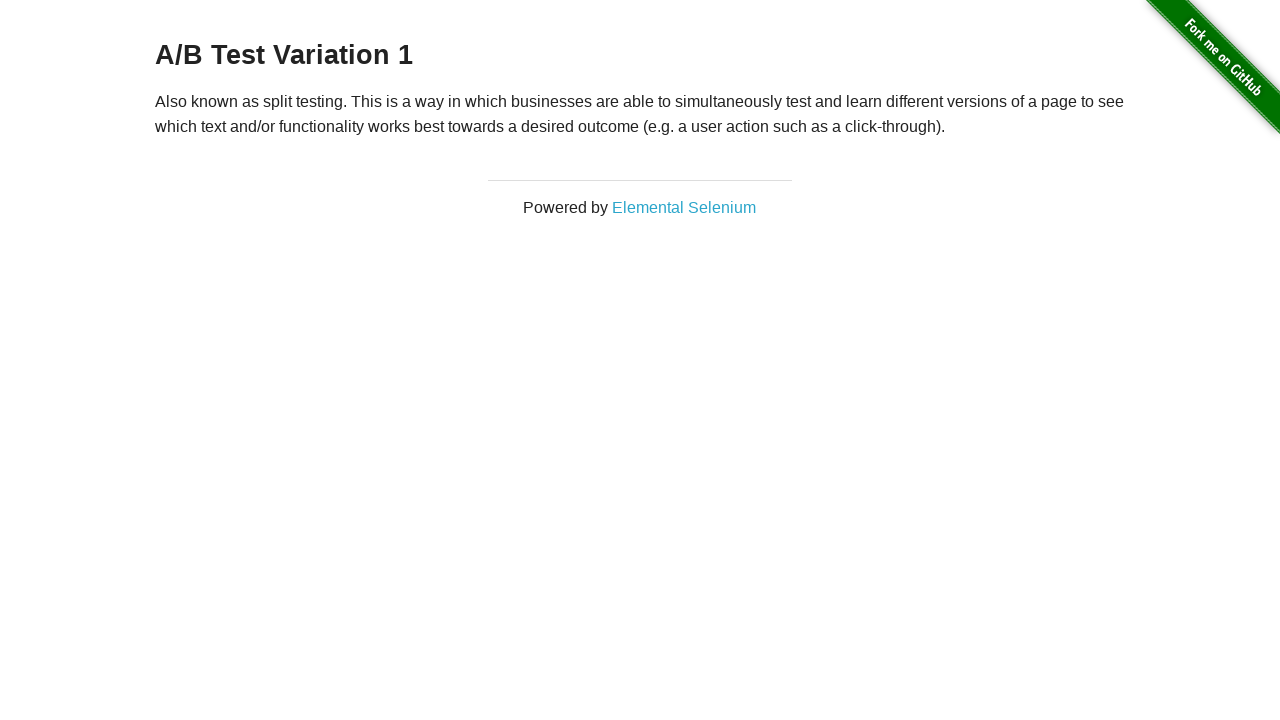

Waited 500ms for new tab to fully open
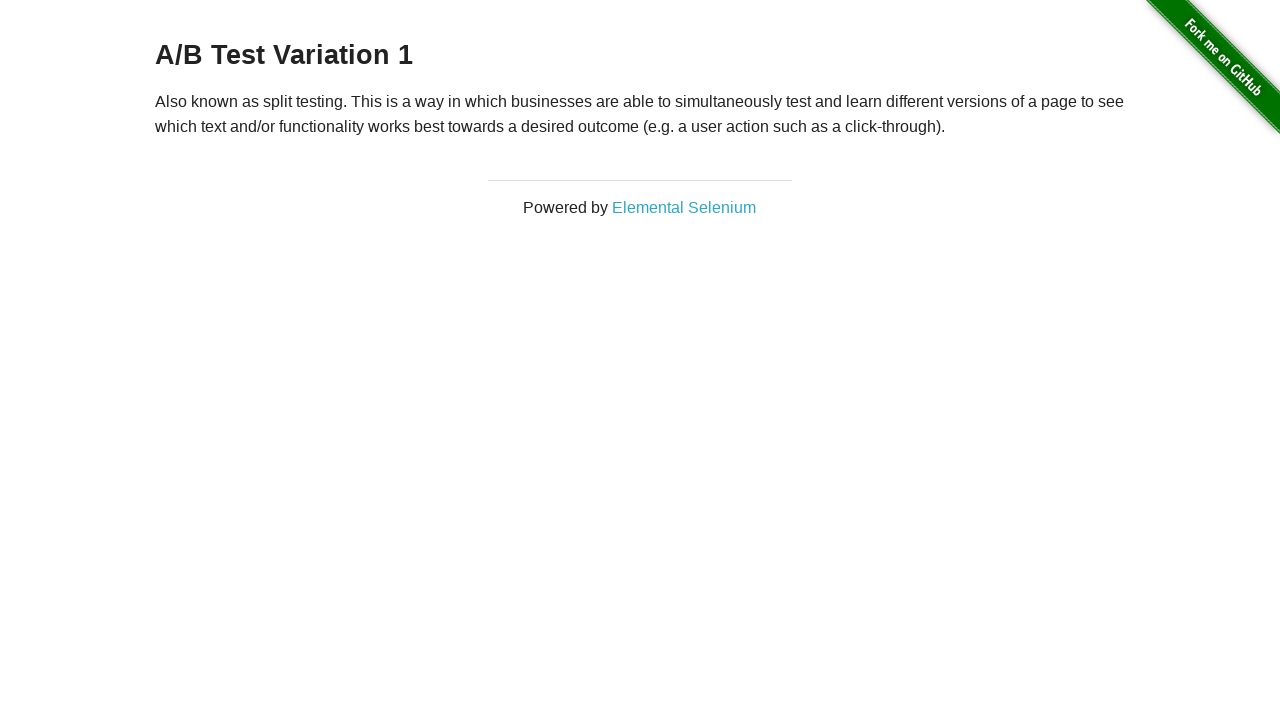

Retrieved list of all open pages in context
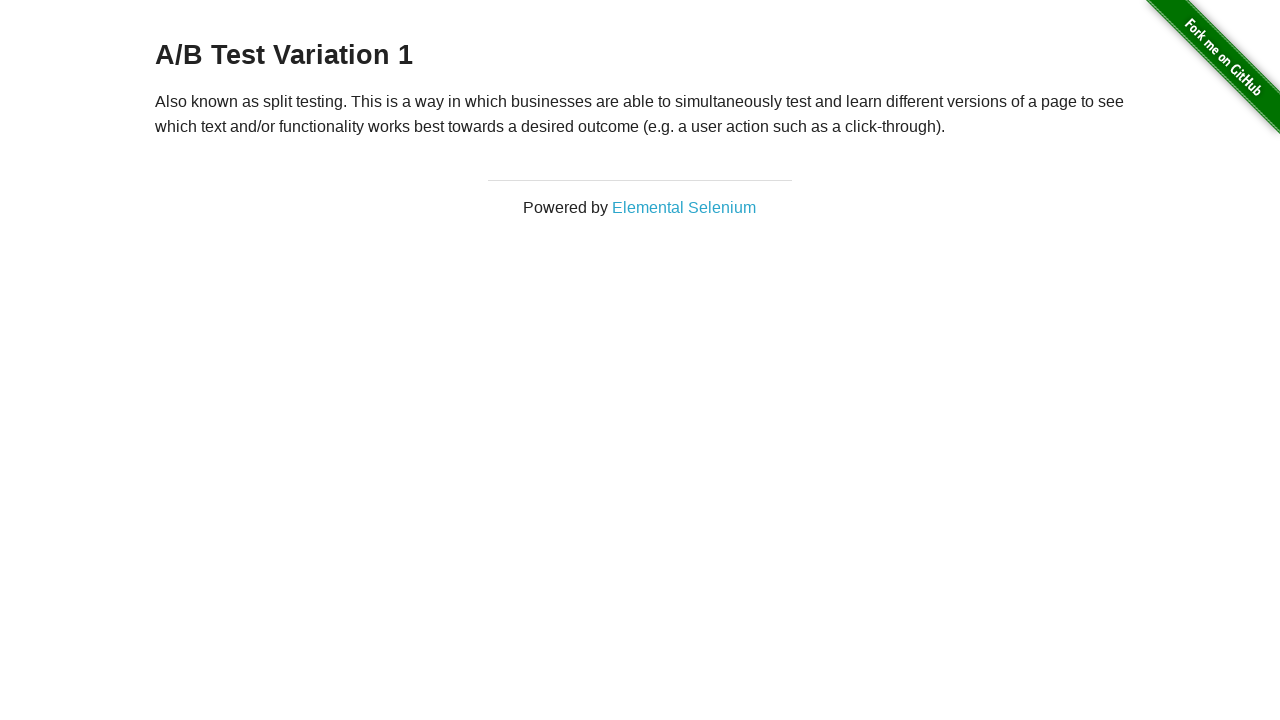

Remained on original parent tab
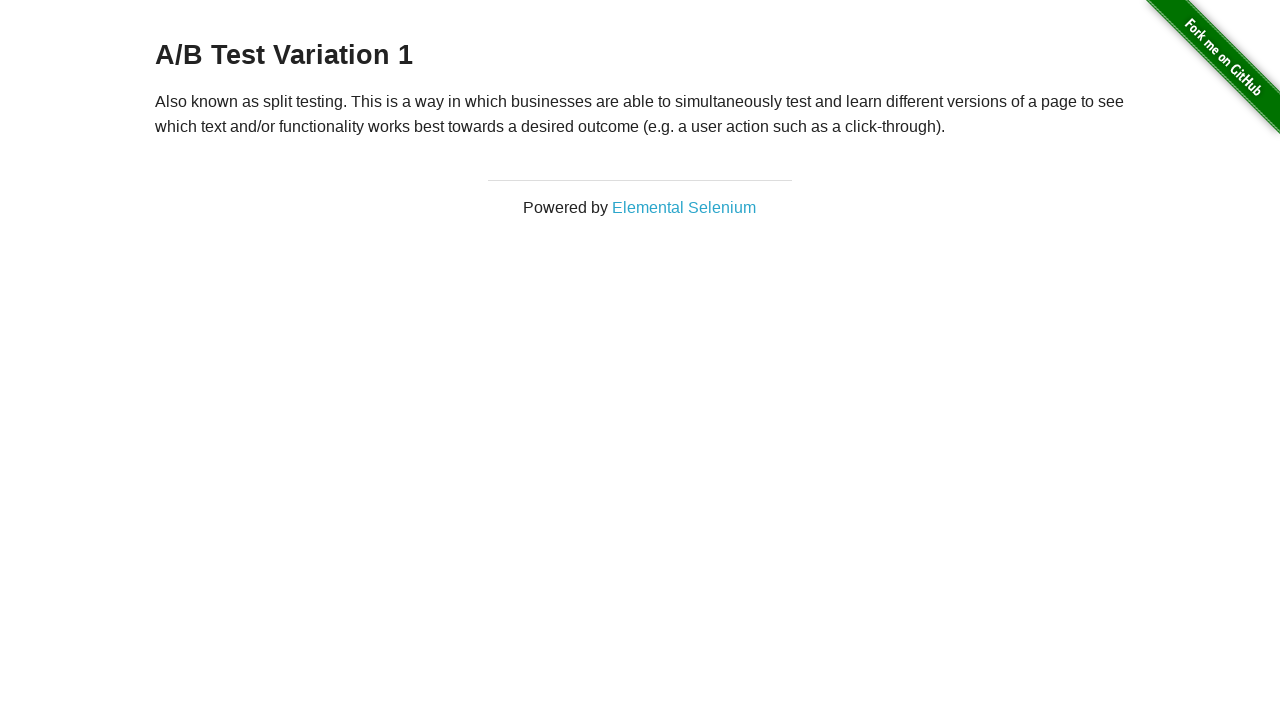

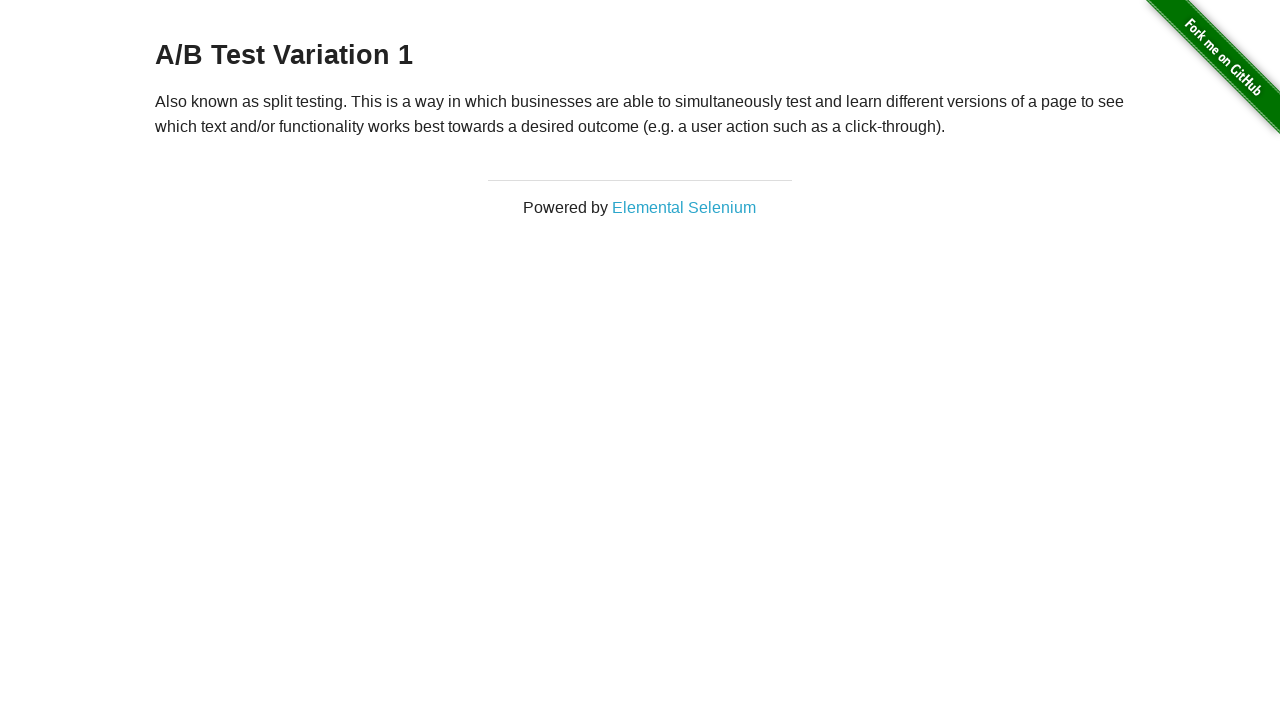